Clicks a button that opens a popup window, switches to the popup, closes it, and returns to main window

Starting URL: https://obstaclecourse.tricentis.com/Obstacles/51130

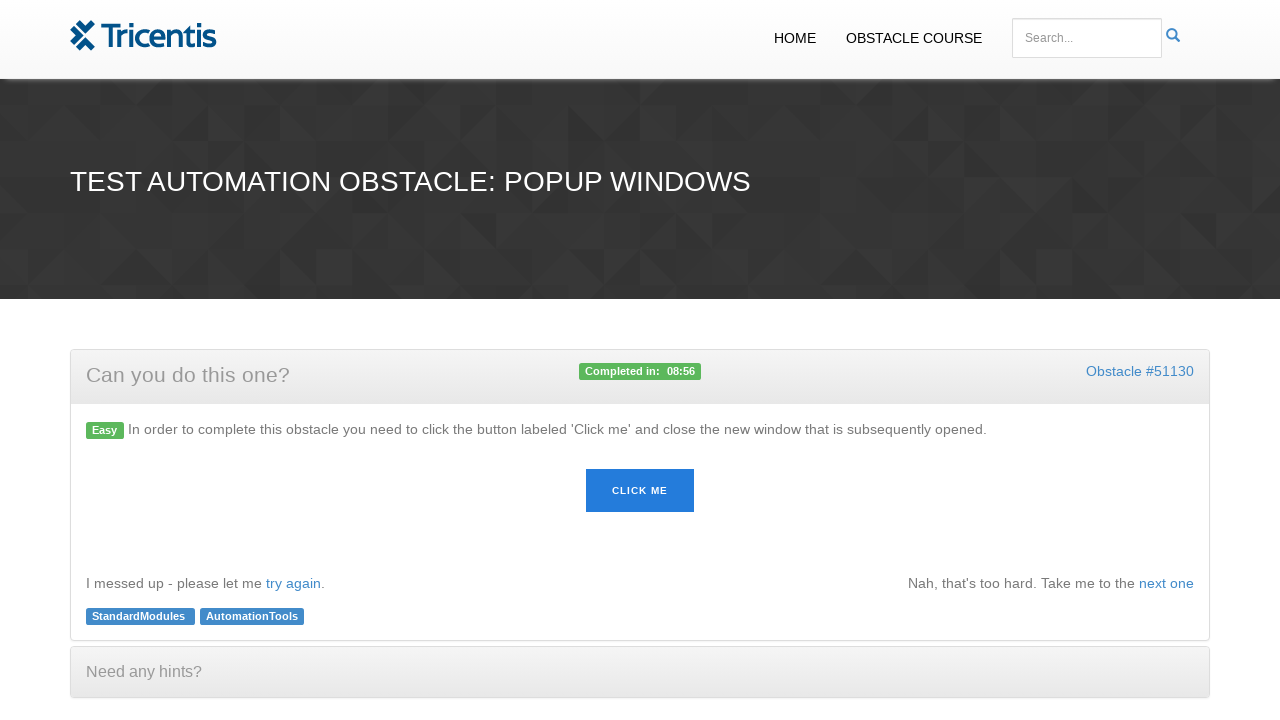

Navigated to obstacle course page
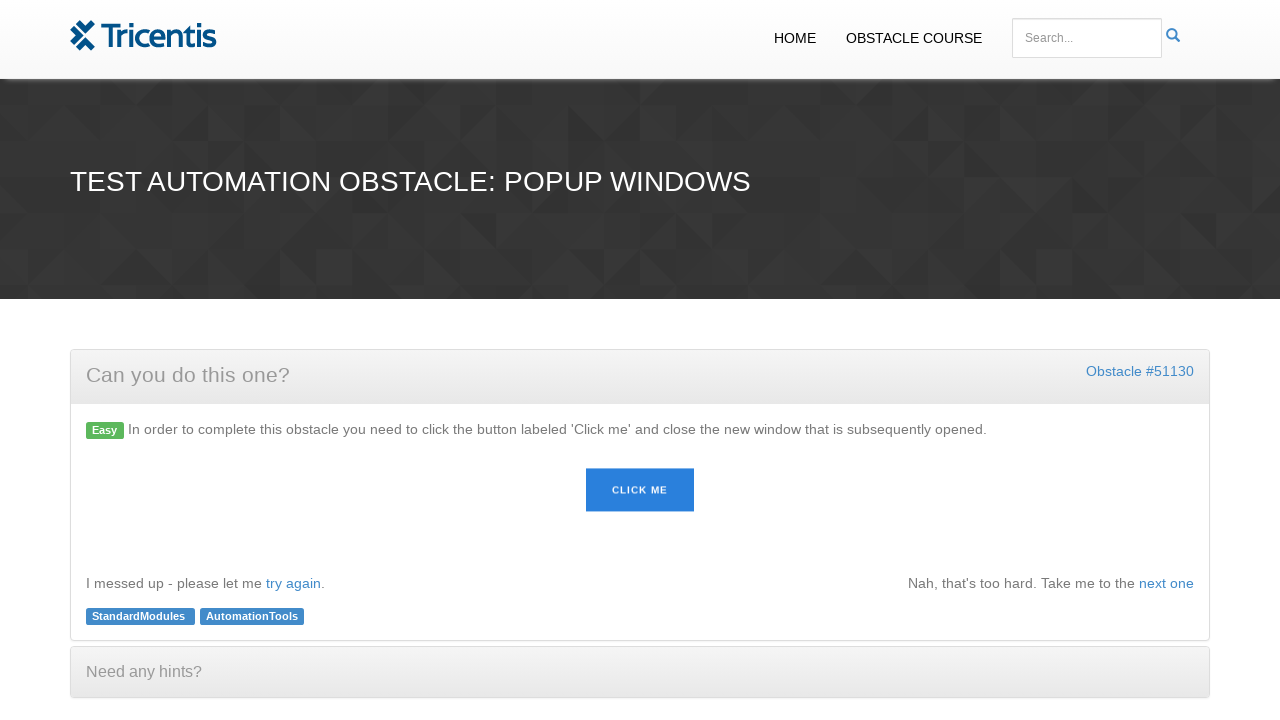

Clicked button to open popup window at (640, 491) on #button
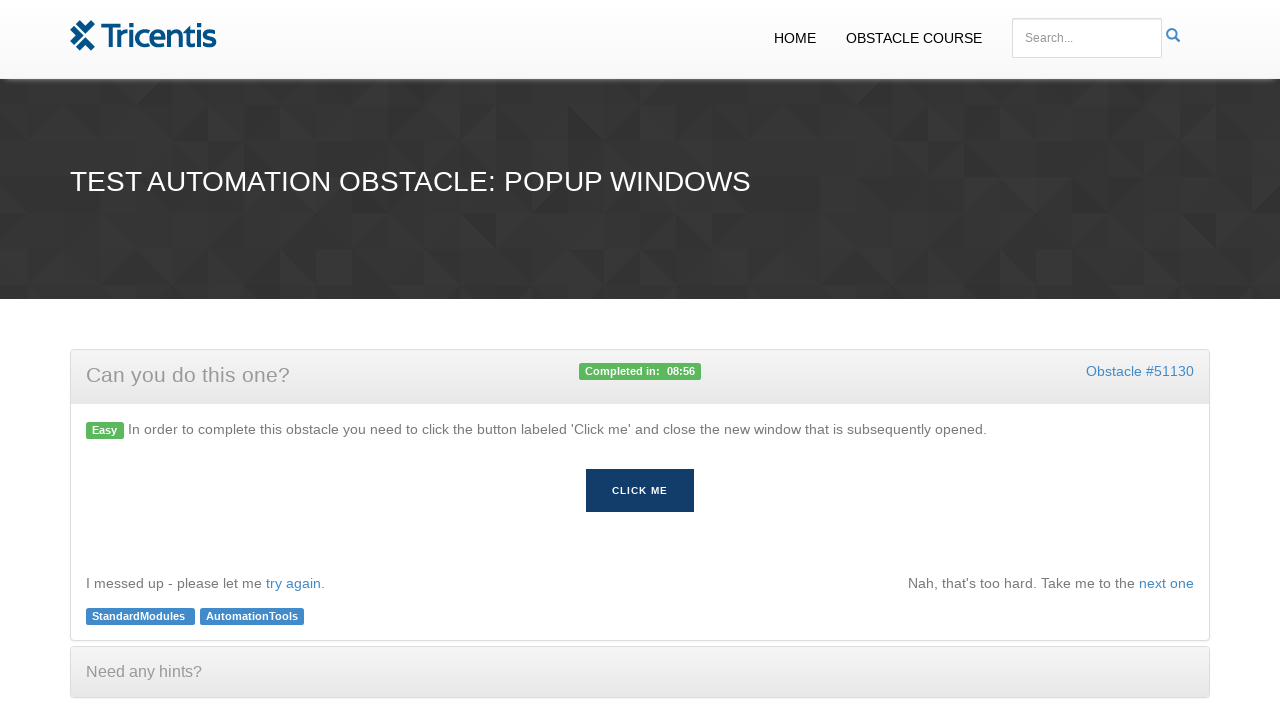

Switched to new popup window
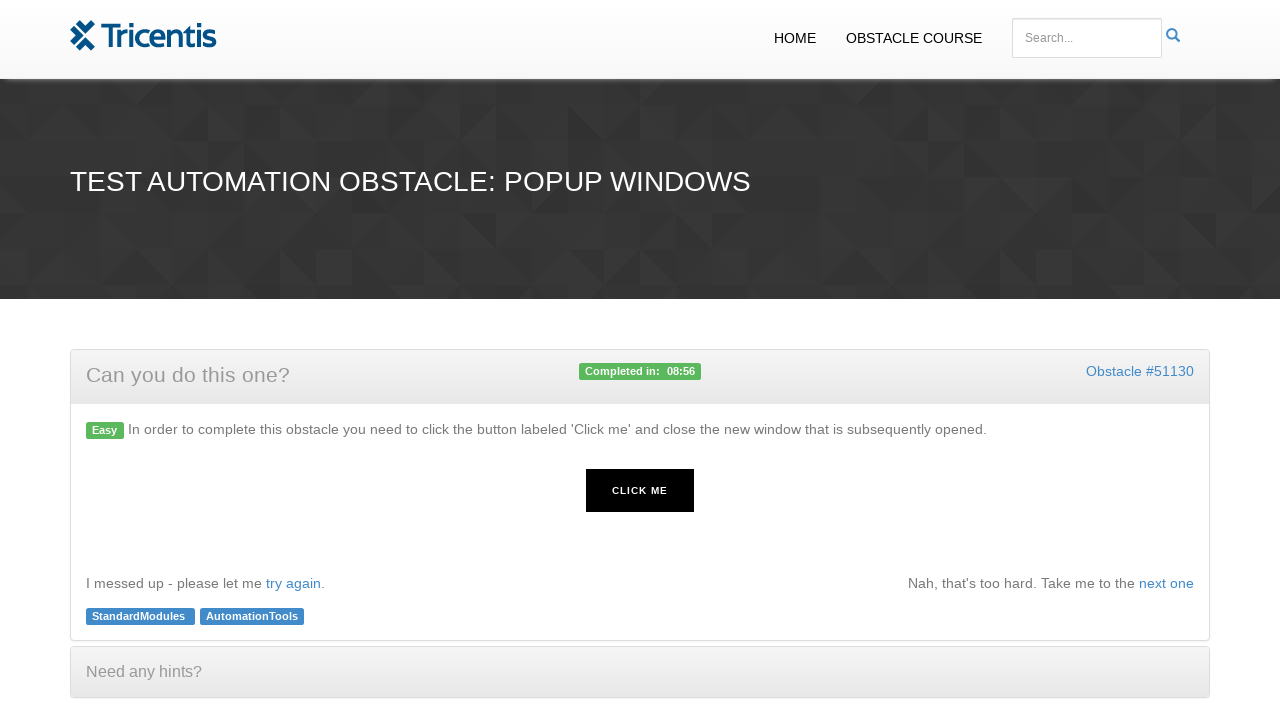

Closed the popup window
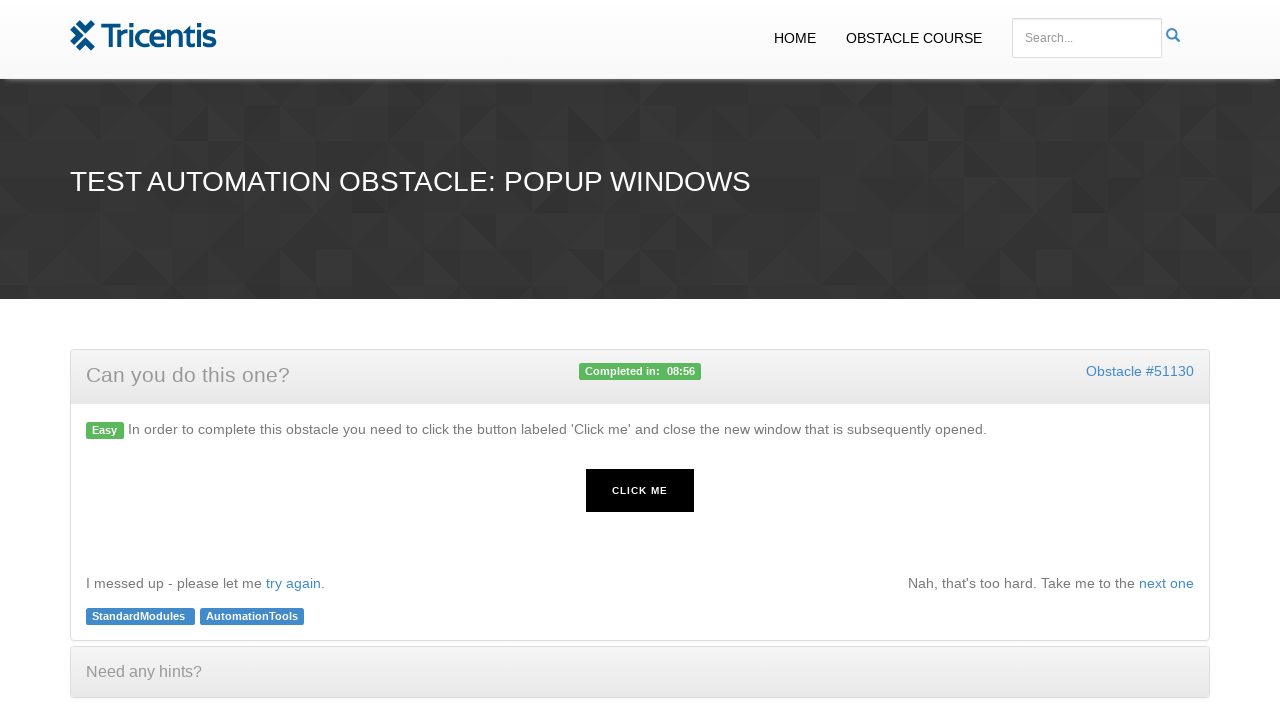

Returned to main window after popup closure
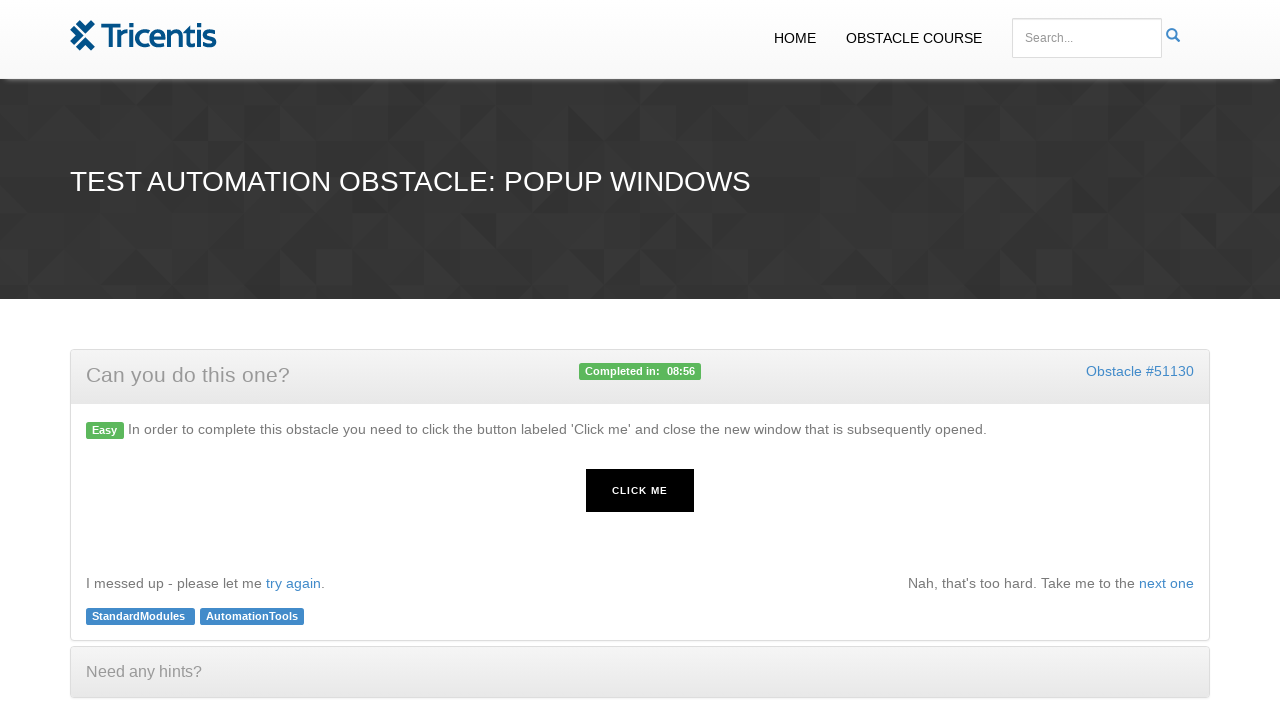

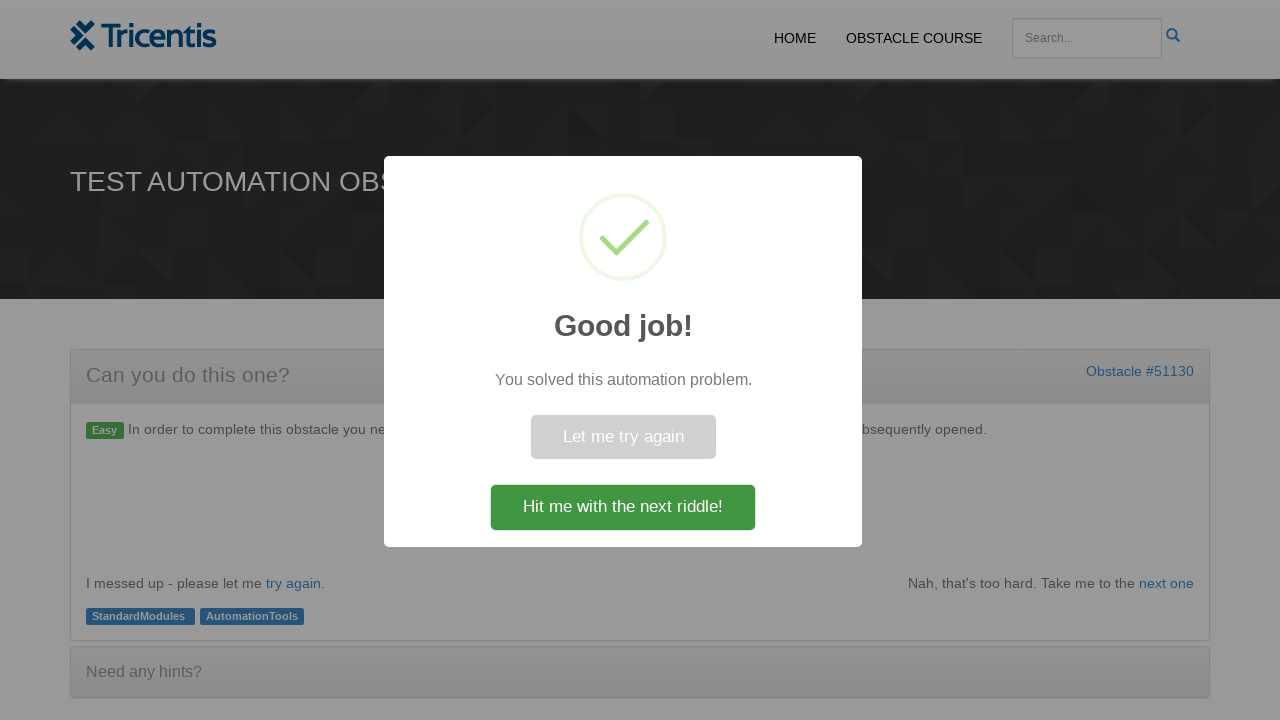